Tests keyboard actions by typing text with shift key modifiers to create mixed case text "You are Exceptional" in an autocomplete input field

Starting URL: https://demoqa.com/auto-complete

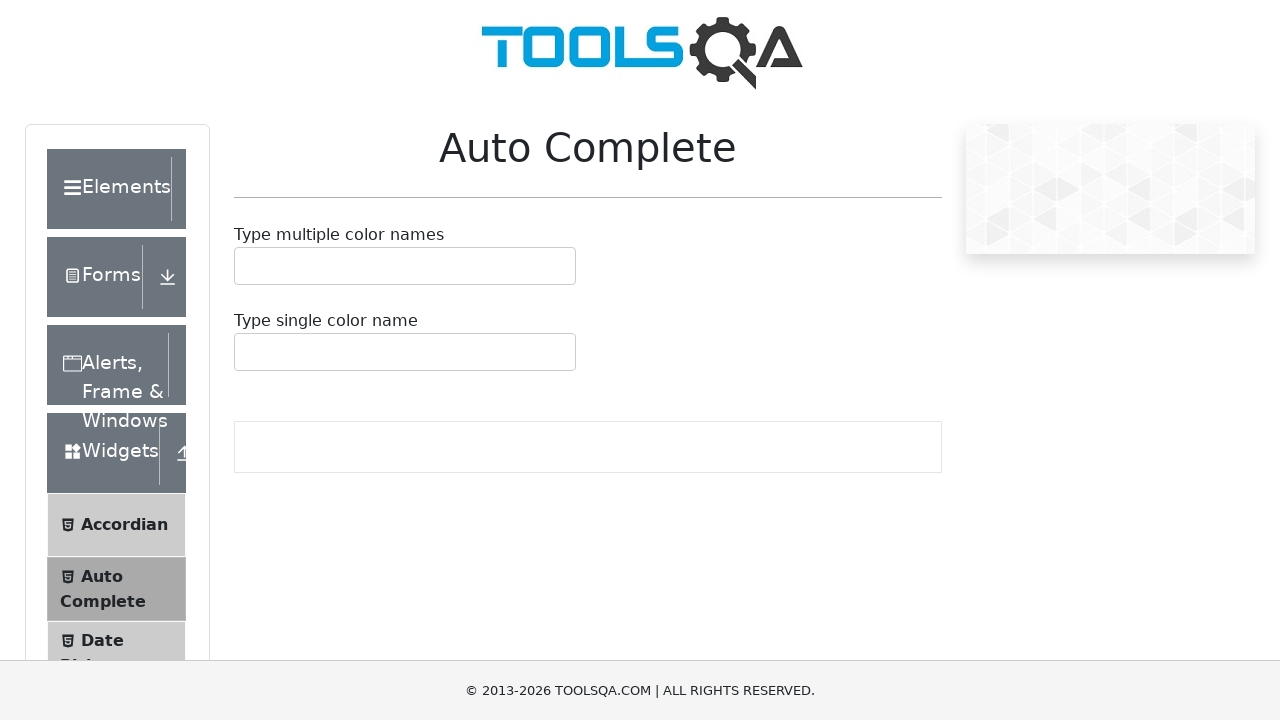

Clicked on autocomplete input field at (247, 352) on #autoCompleteSingleInput
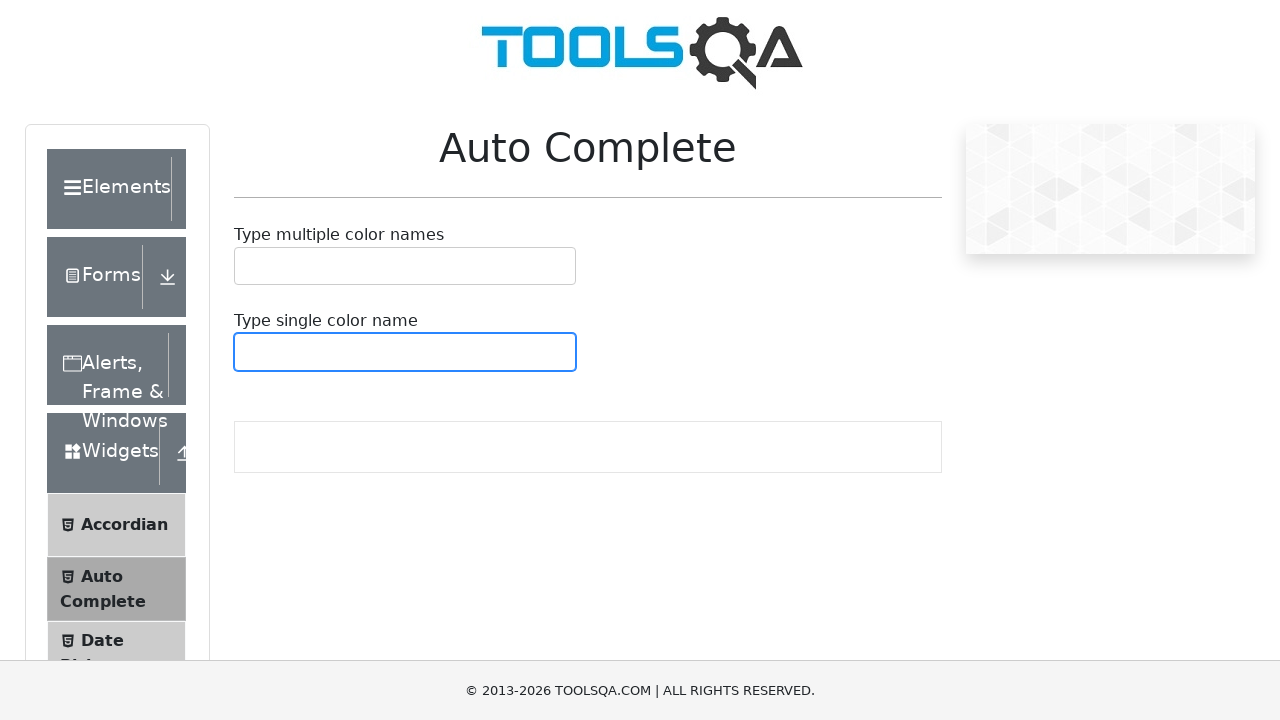

Pressed Shift key down
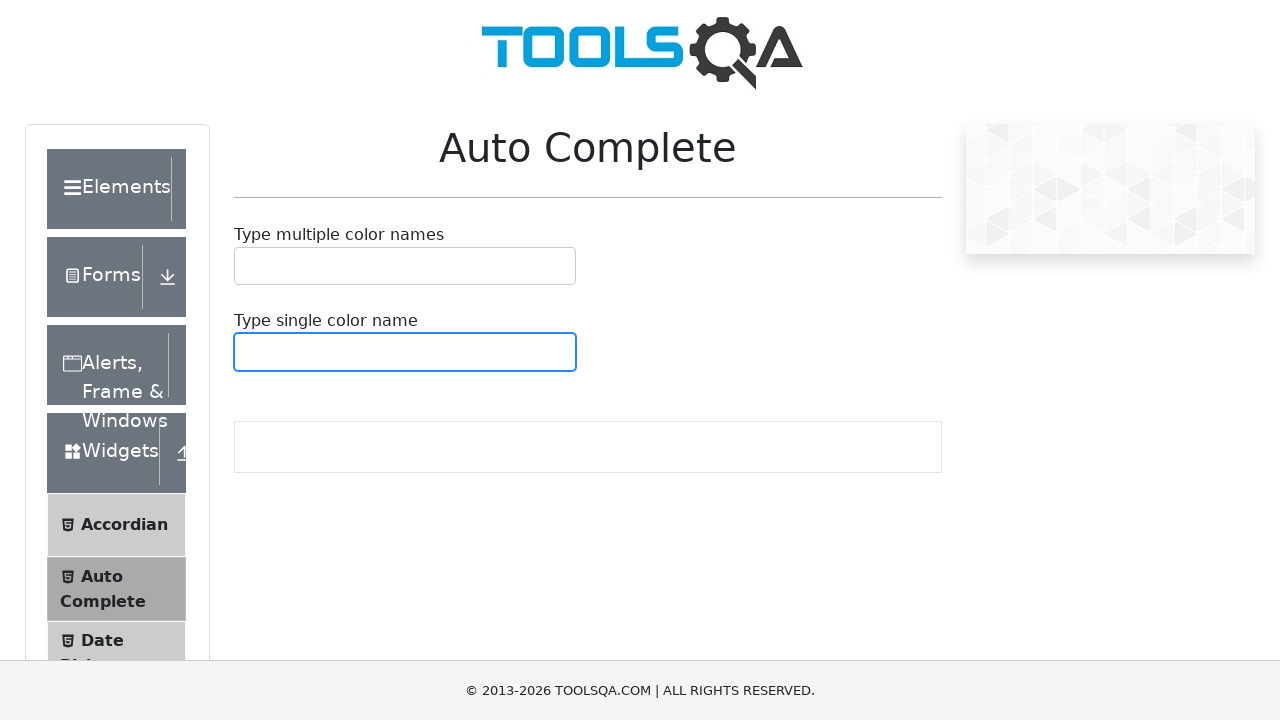

Pressed 'y' key with Shift to create uppercase 'Y'
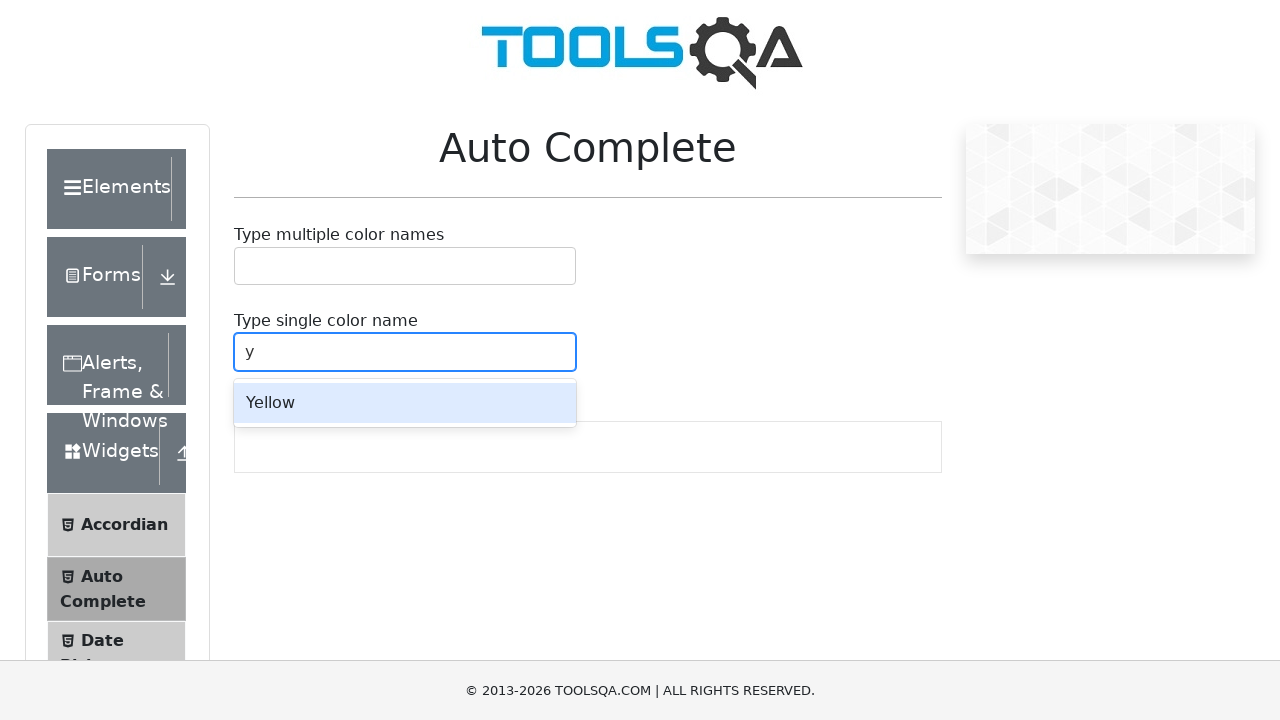

Released Shift key
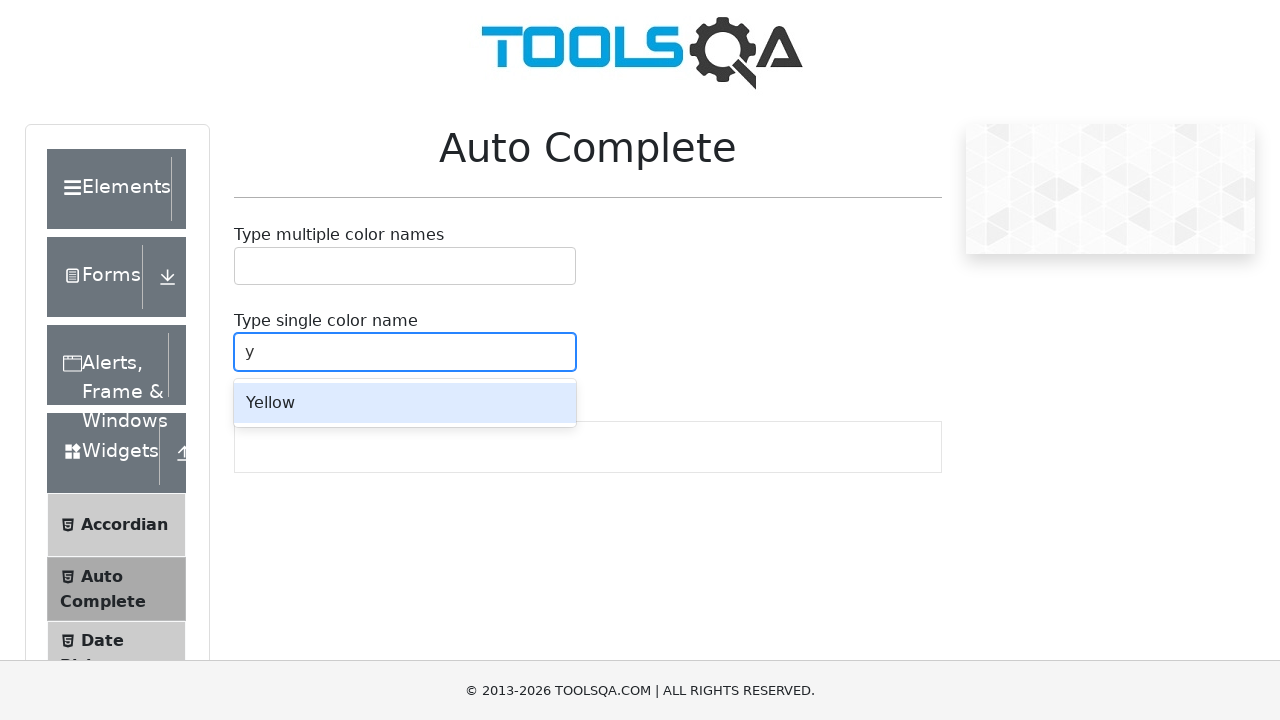

Typed 'ou are ' in lowercase
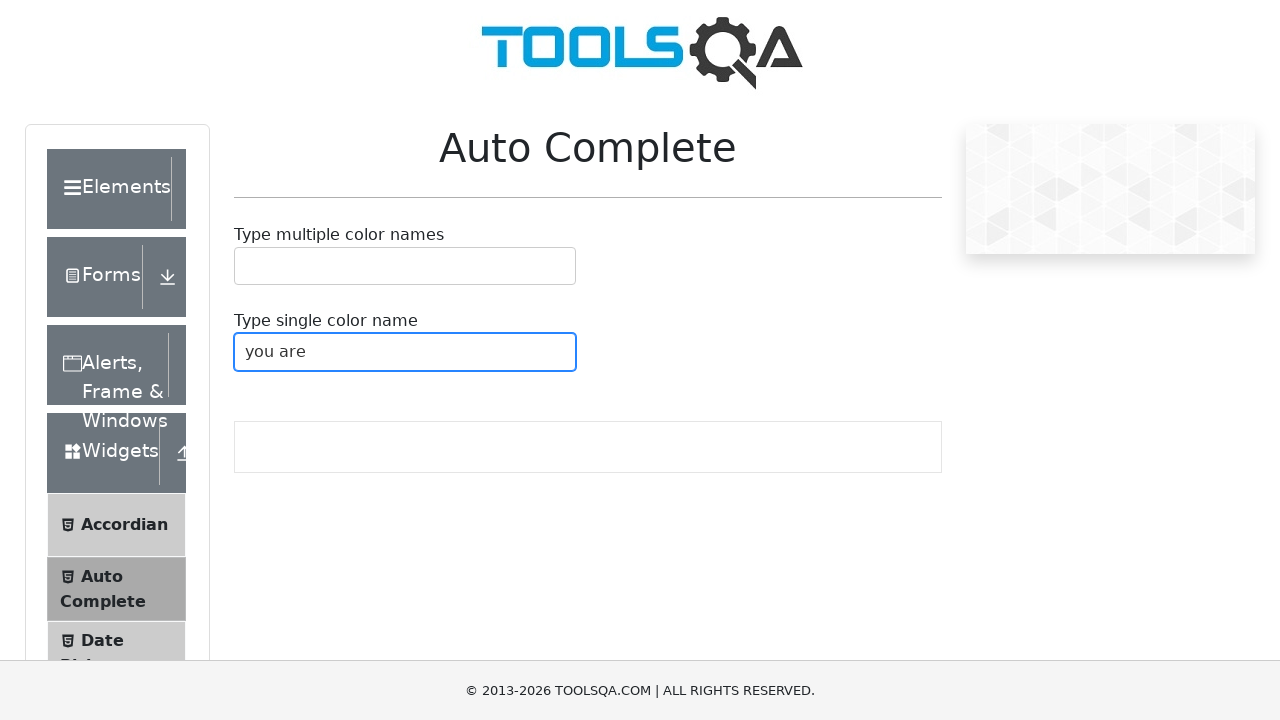

Pressed Shift key down
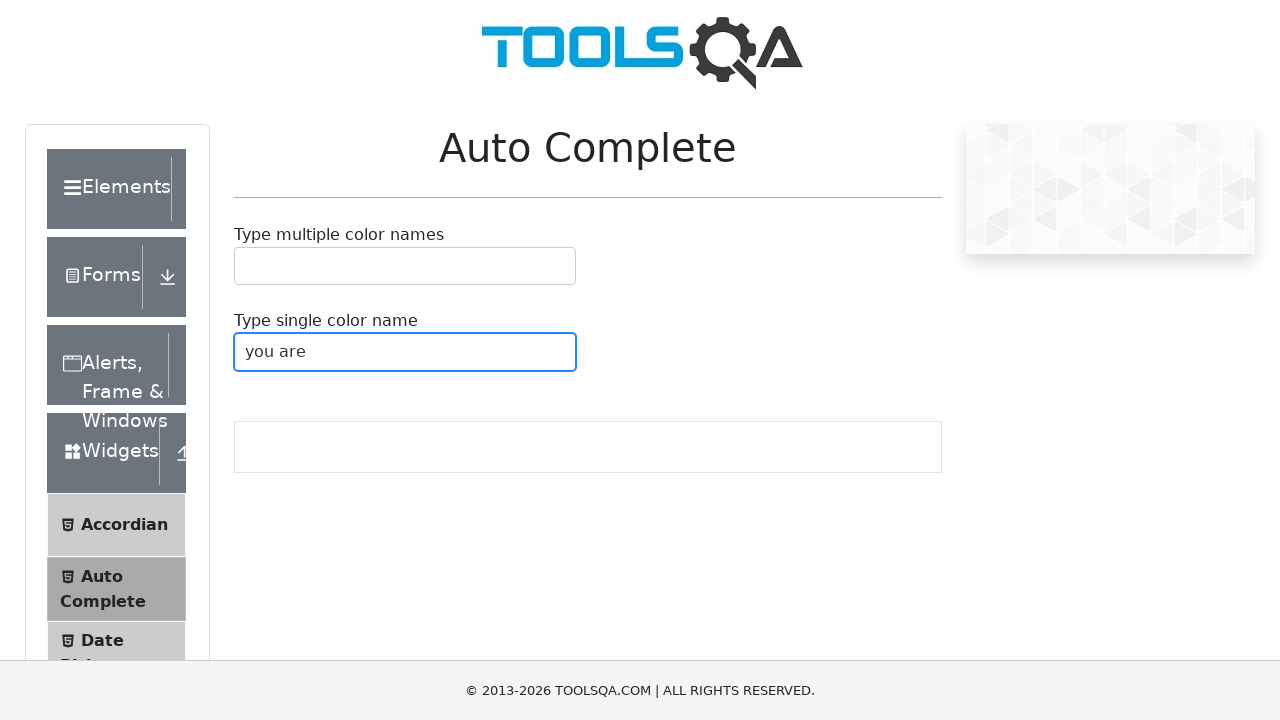

Pressed 'e' key with Shift to create uppercase 'E'
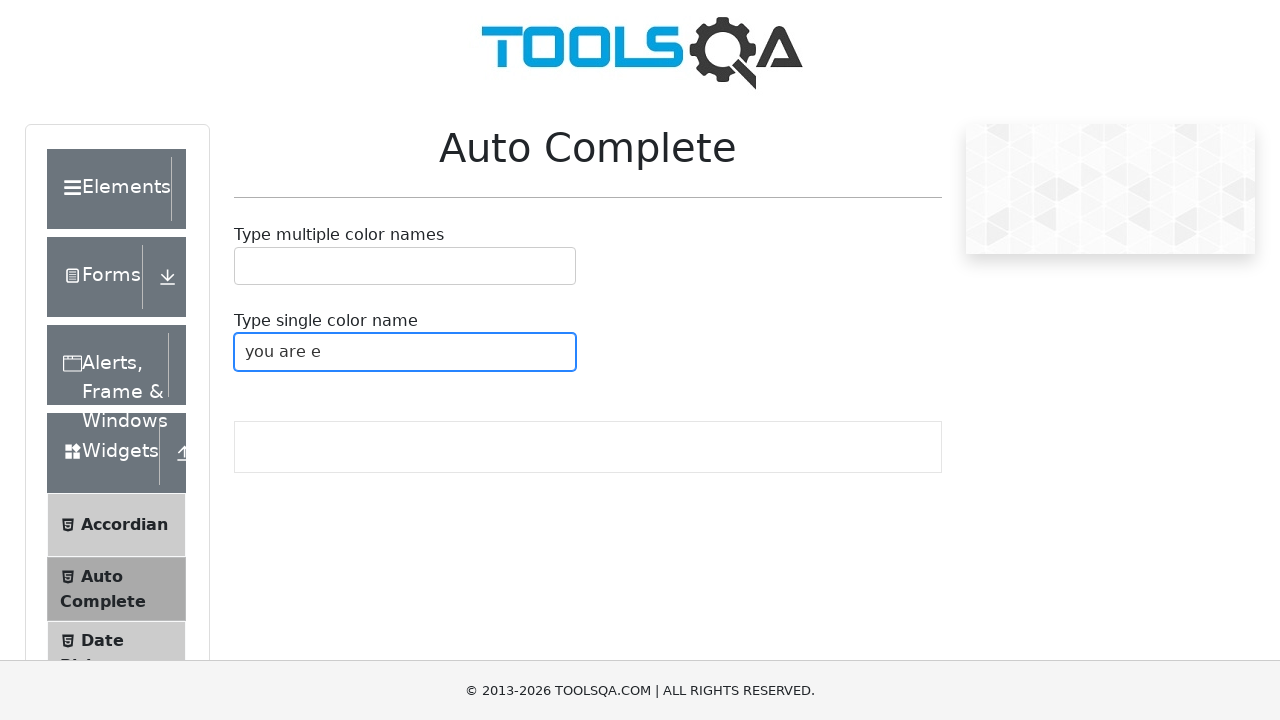

Released Shift key
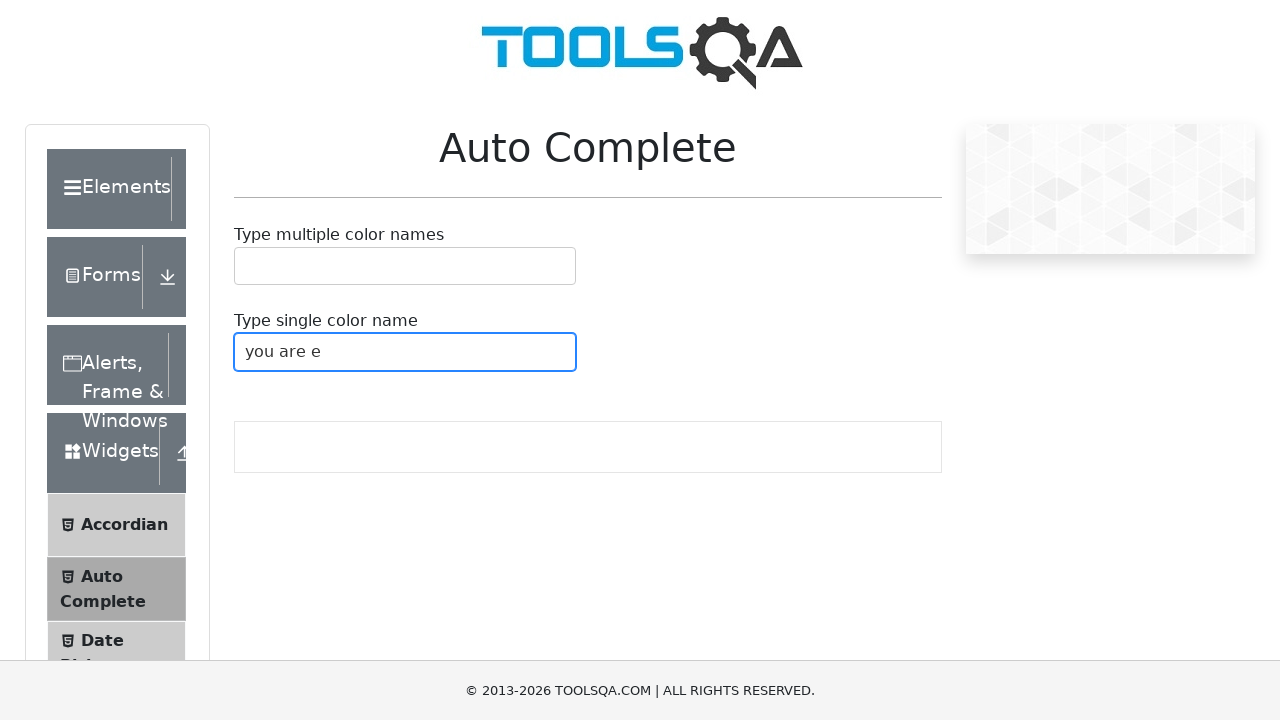

Typed 'xceptional' in lowercase to complete 'You are Exceptional'
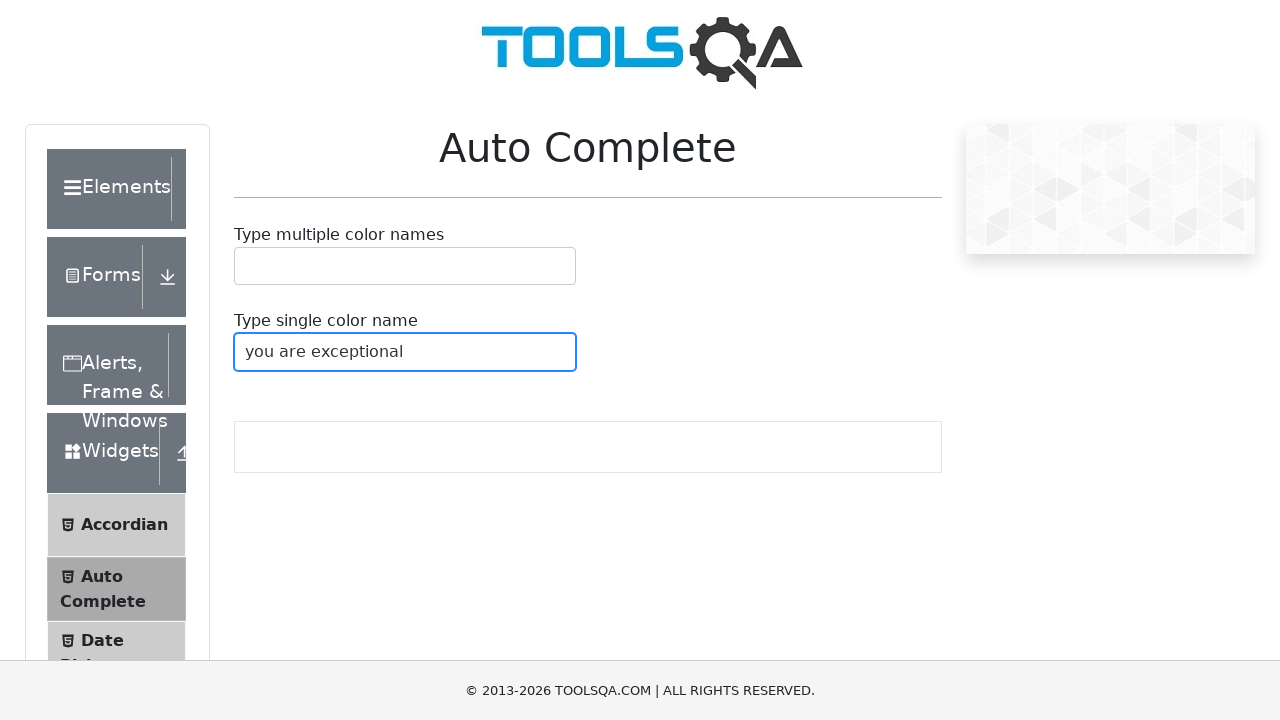

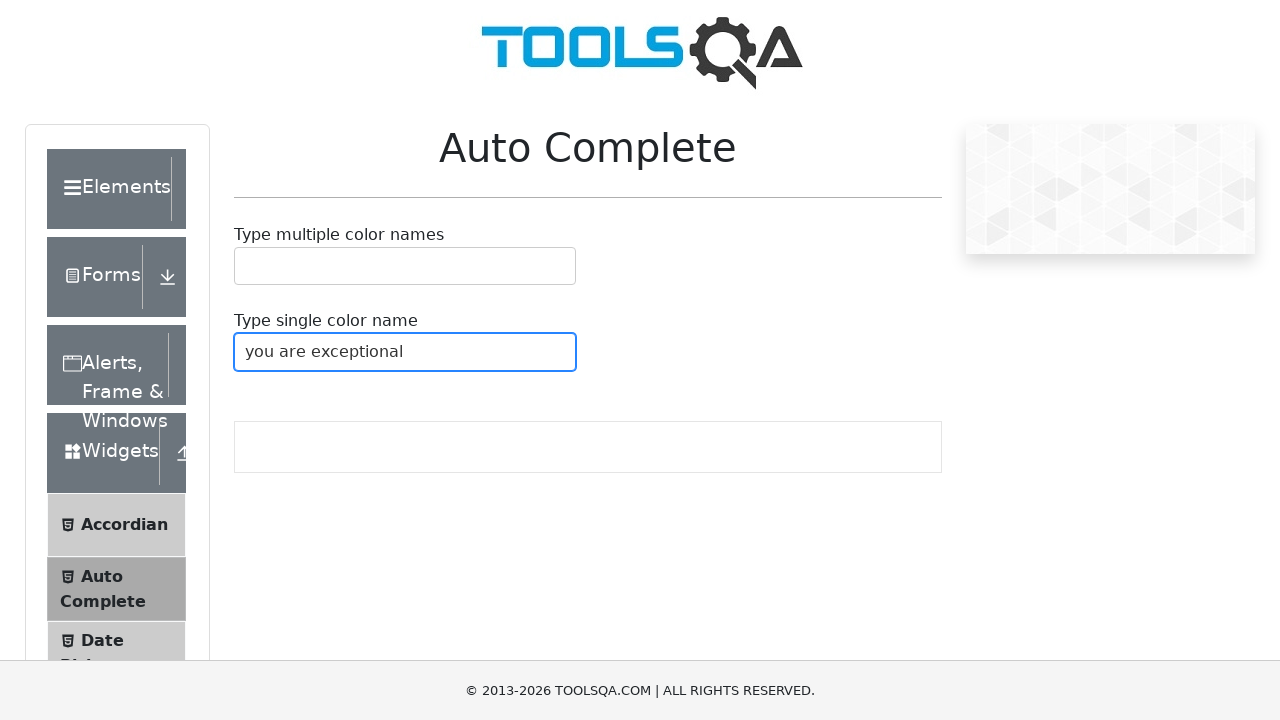